Tests clicking a navigation item using chained locators

Starting URL: https://zimaev.github.io/navbar/

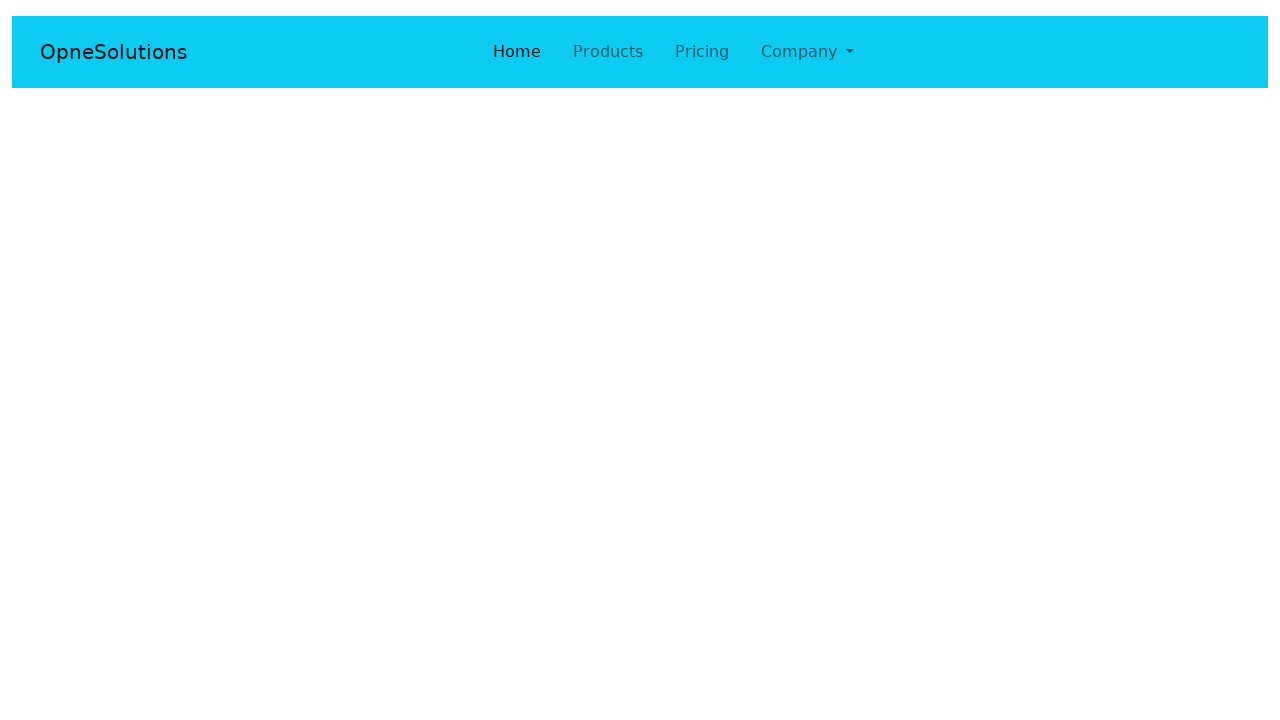

Clicked Company navigation item using chained locator at (807, 52) on #navbarNavDropdown >> li:has-text('Company')
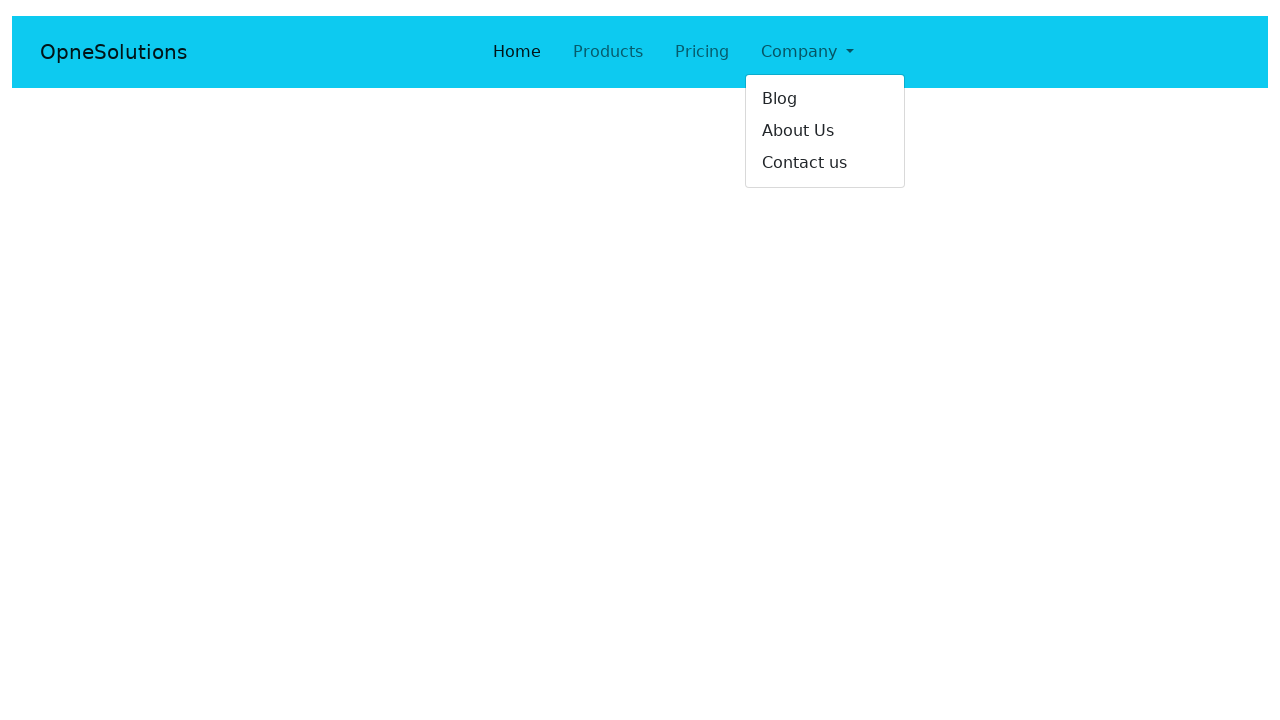

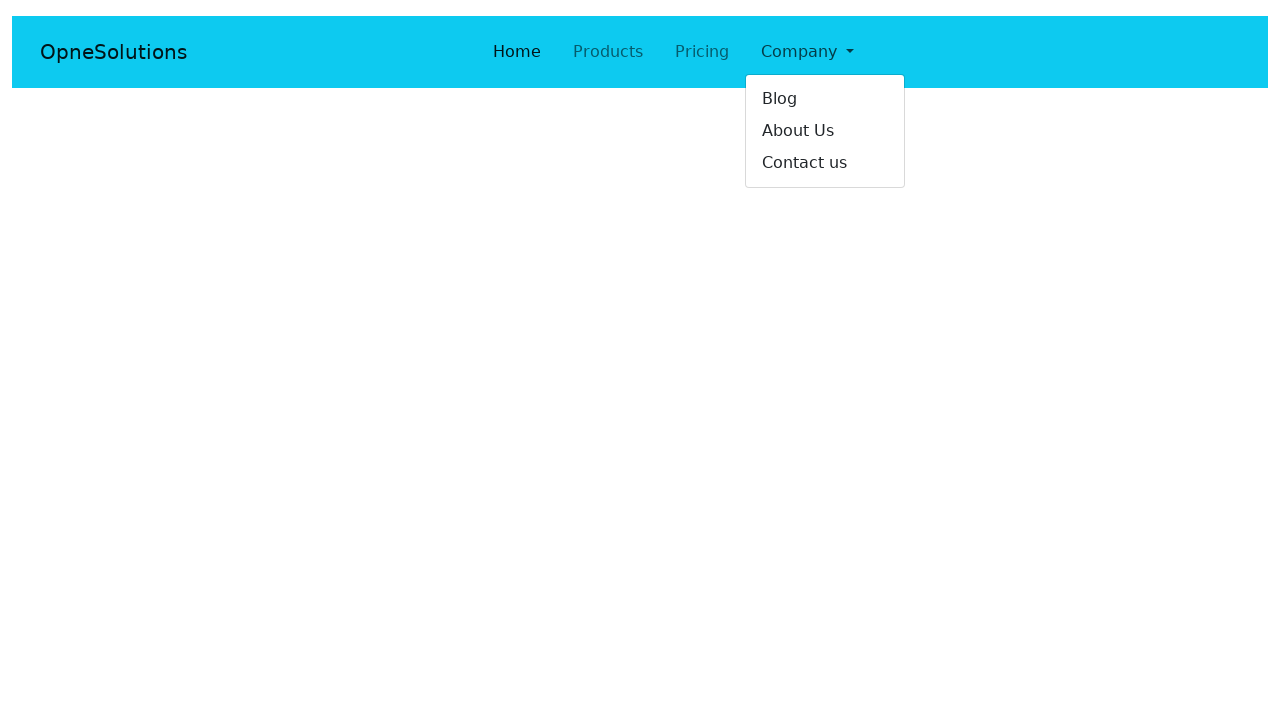